Tests that submitting an empty form displays validation error messages by clicking the submit button without filling any fields.

Starting URL: https://cac-tat.s3.eu-central-1.amazonaws.com/index.html

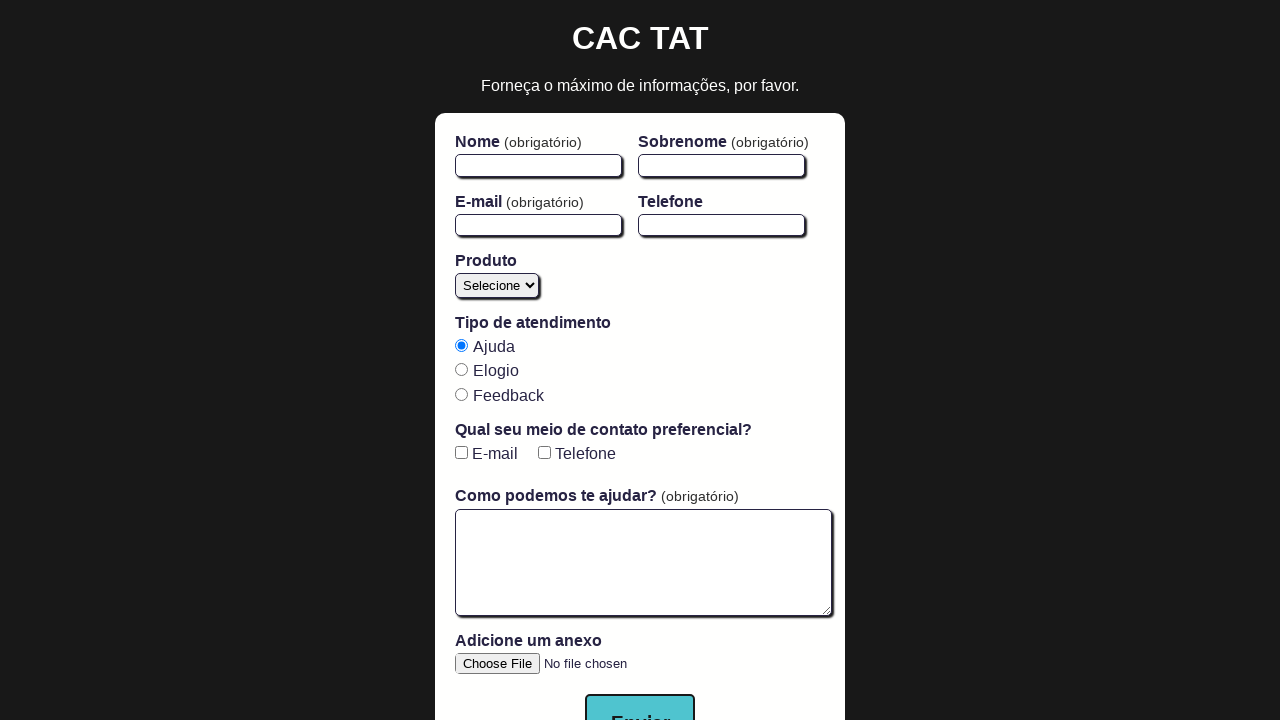

Navigated to form page
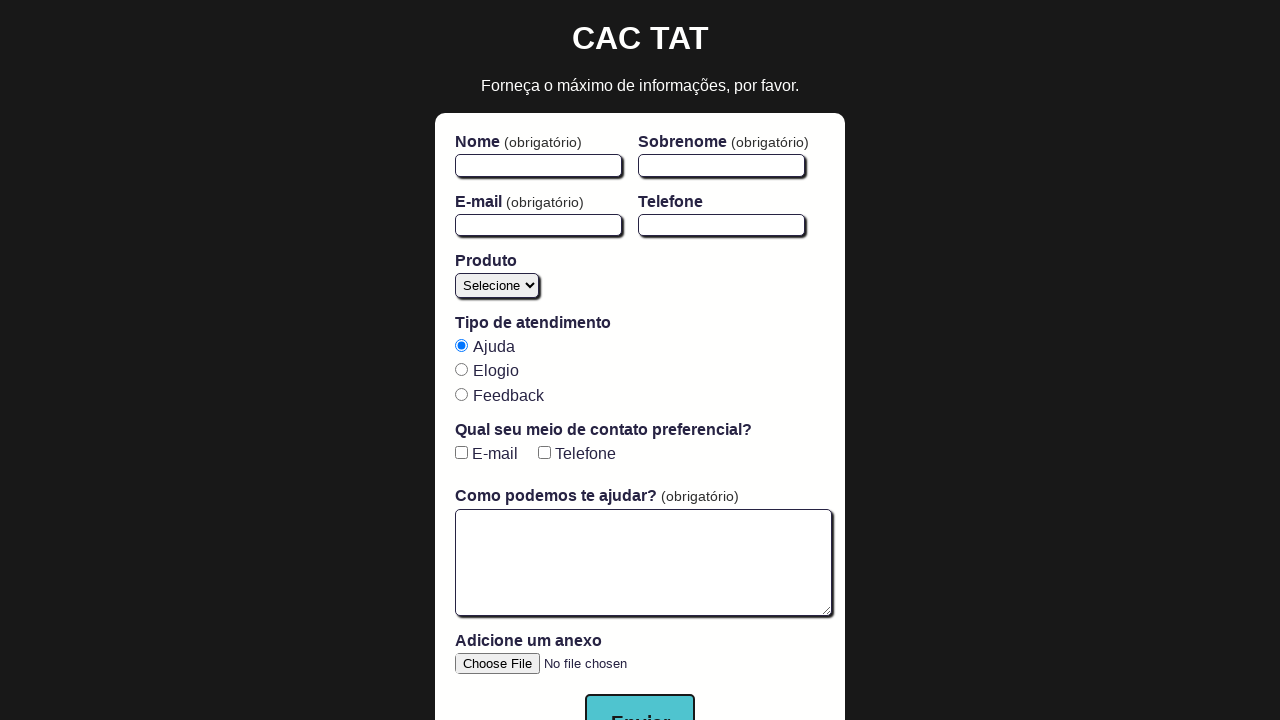

Clicked submit button without filling any form fields at (640, 692) on button[type='submit'], input[type='submit'], button.btn-primary
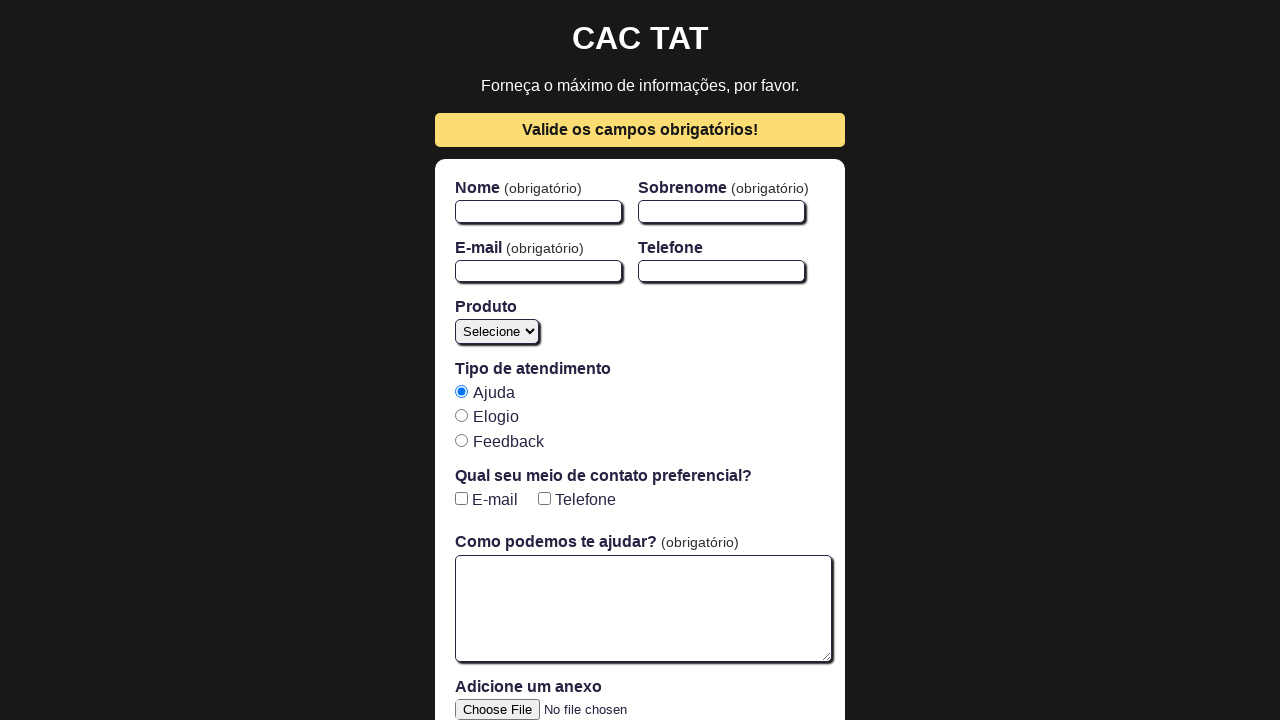

Validation error messages appeared on the form
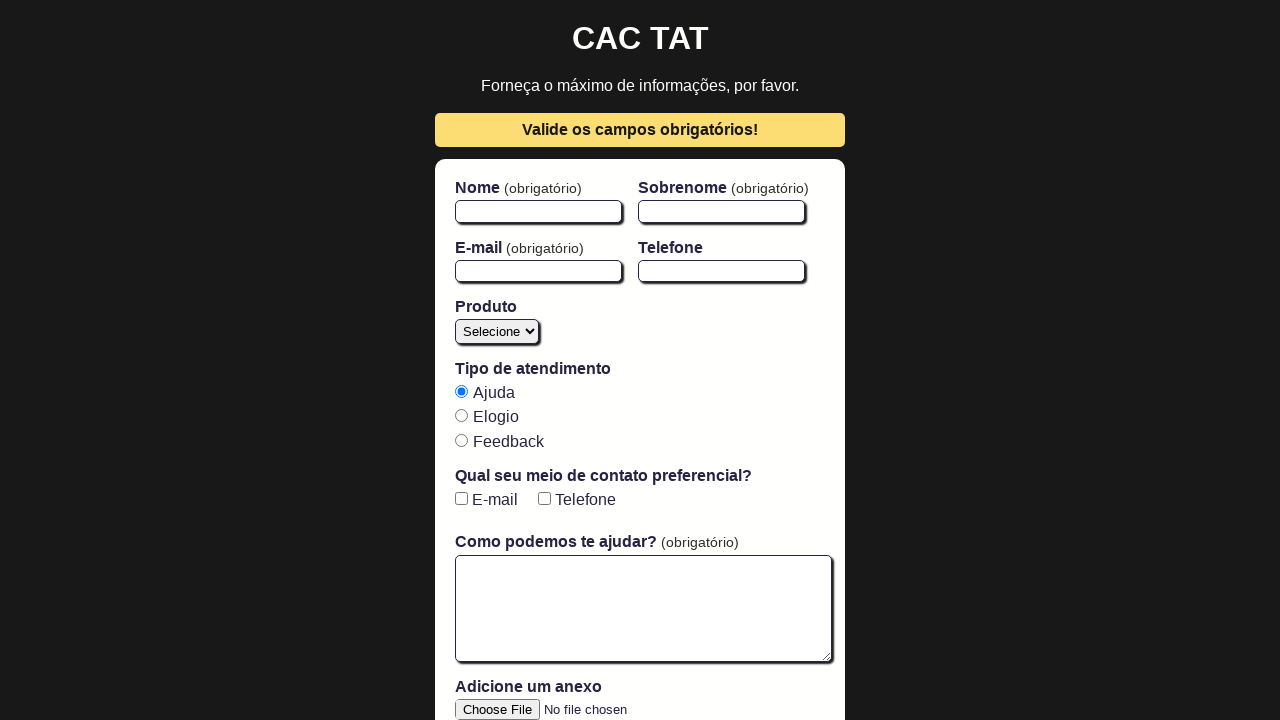

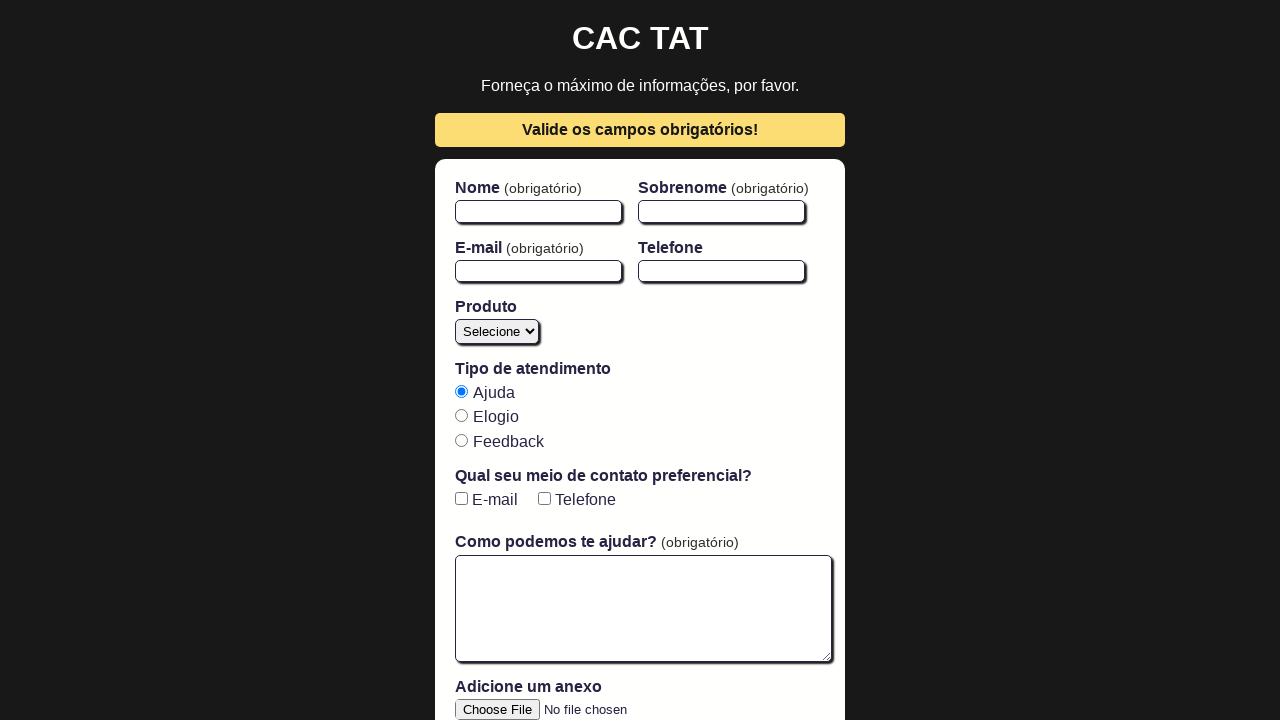